Tests hover functionality by hovering over an image element to reveal hidden content

Starting URL: https://the-internet.herokuapp.com/hovers

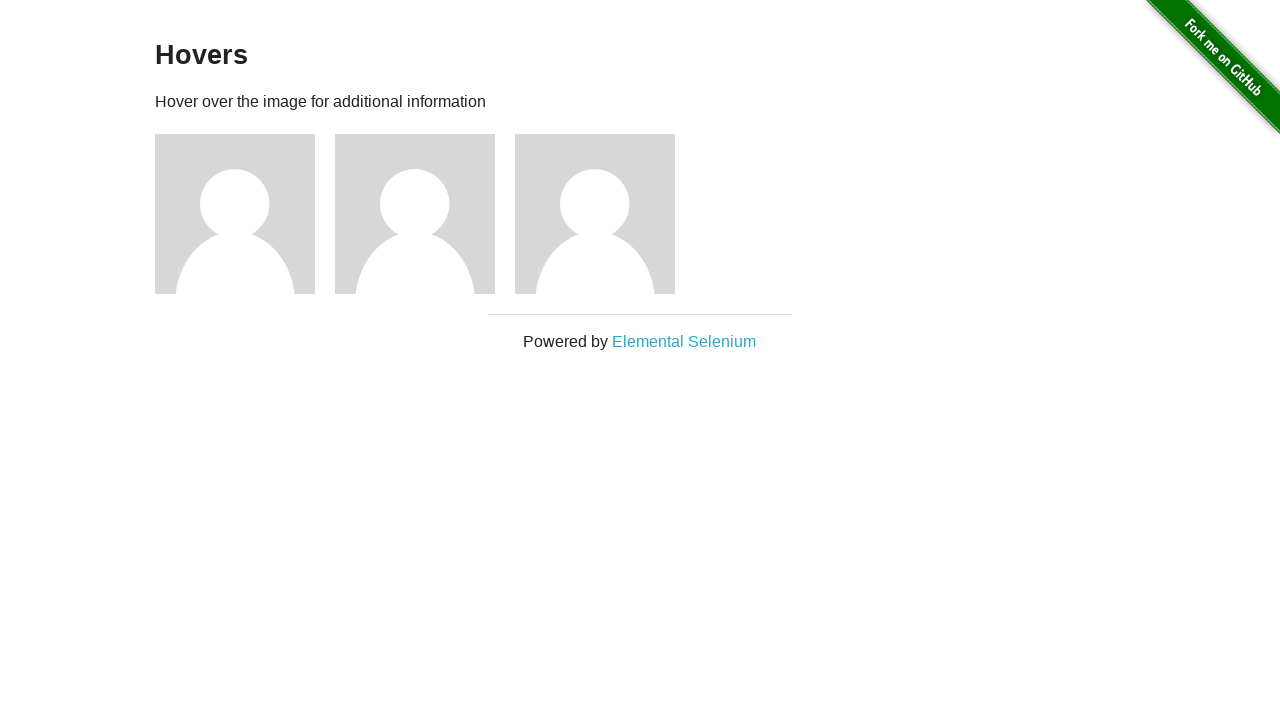

Hovered over the first user image to reveal hidden content at (235, 214) on (//img)[2]
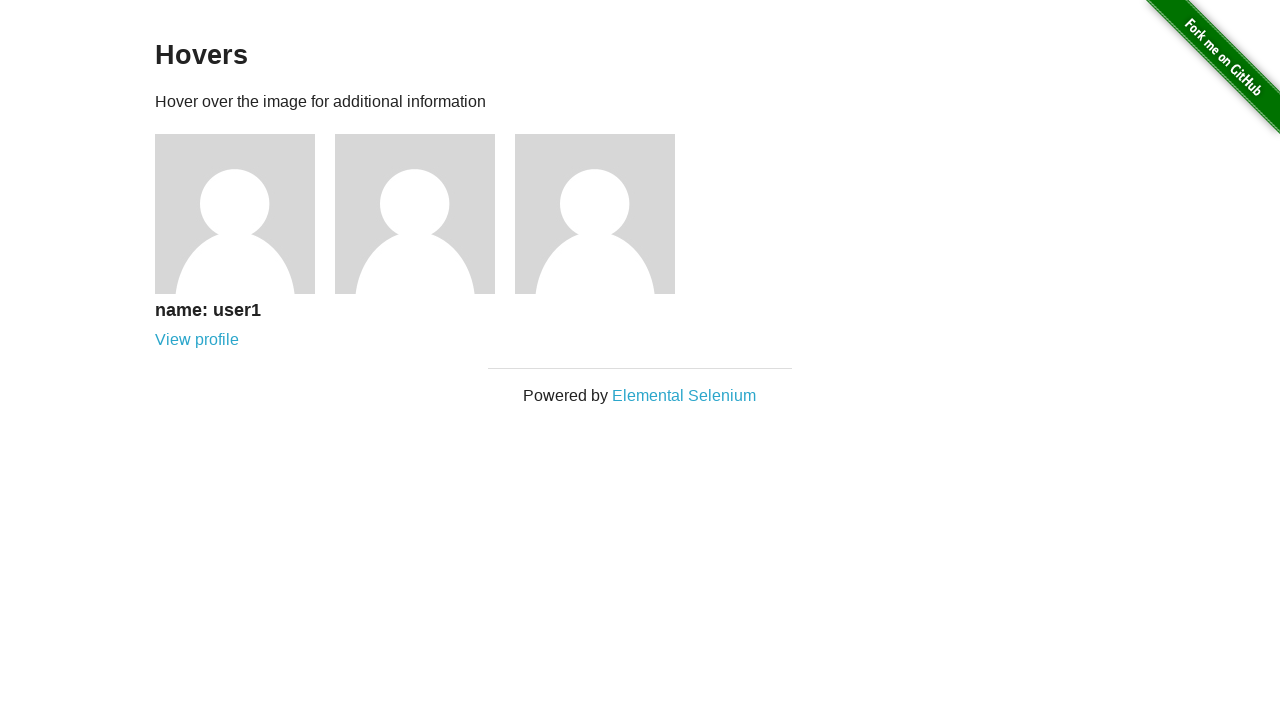

User info caption appeared after hover
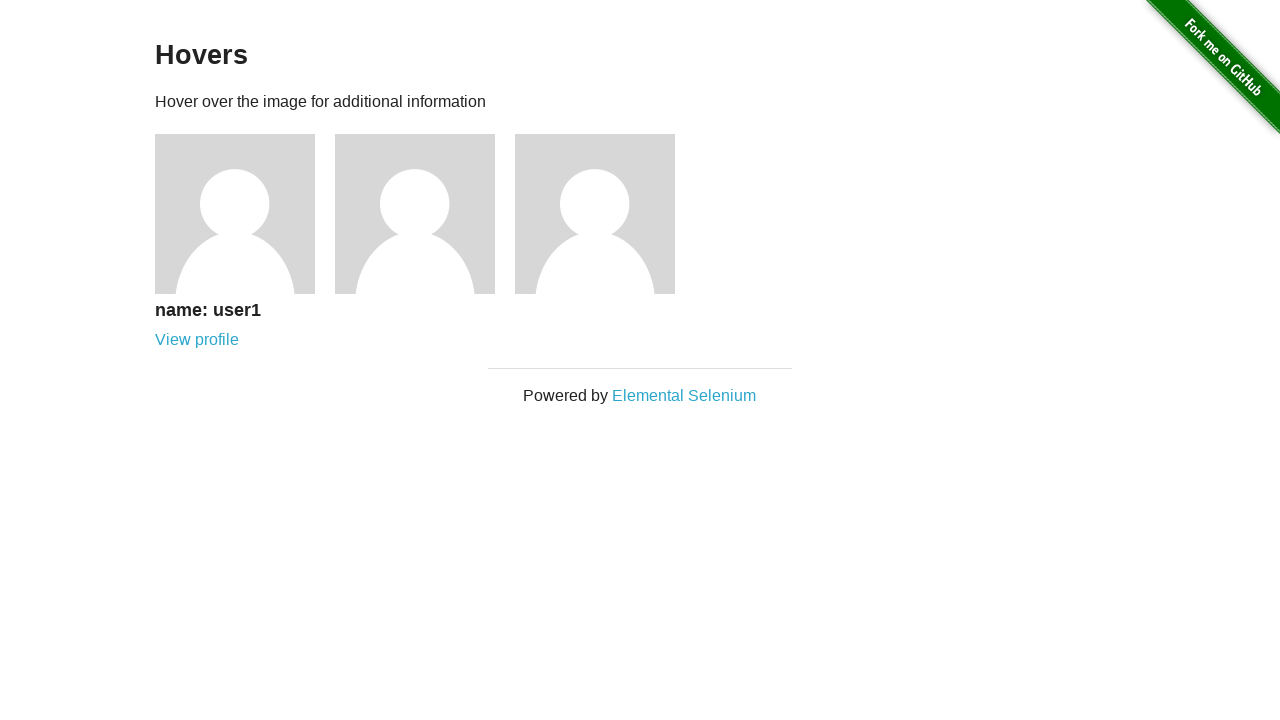

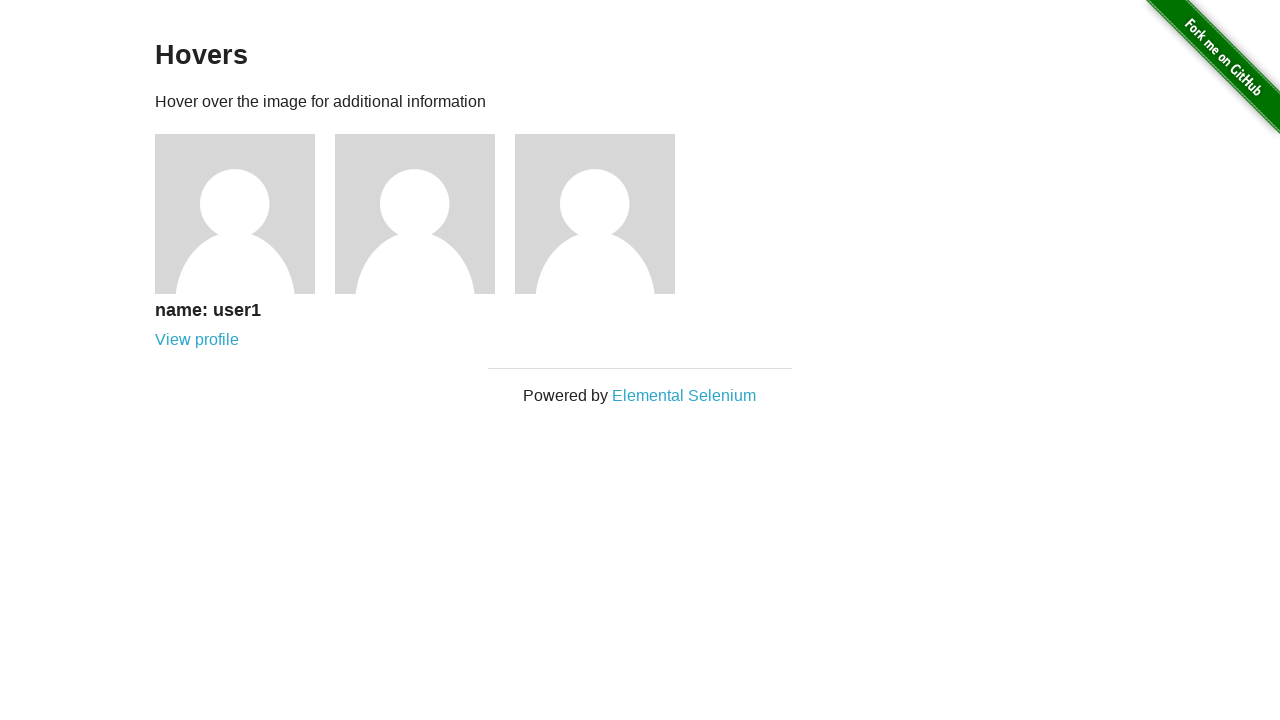